Navigates to Google Doodles about page and scrolls to the element containing the year "2021" using scroll into view functionality.

Starting URL: https://doodles.google/about/

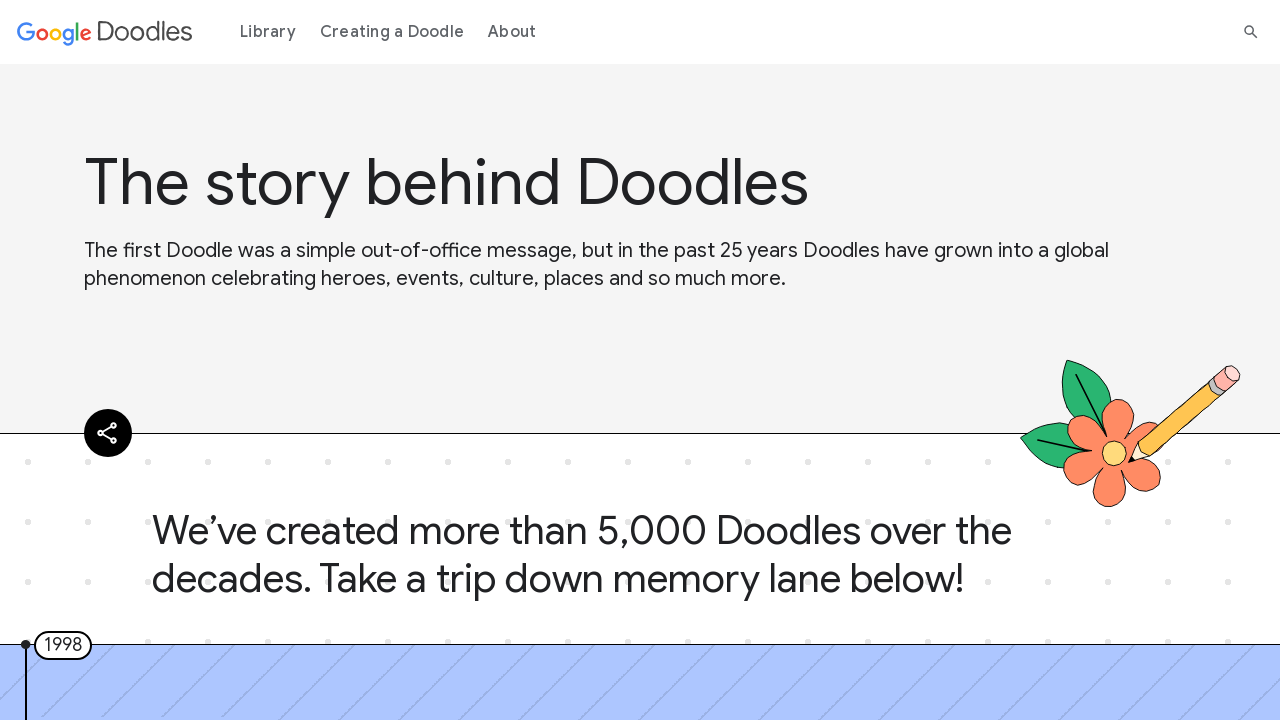

Located element containing year '2021'
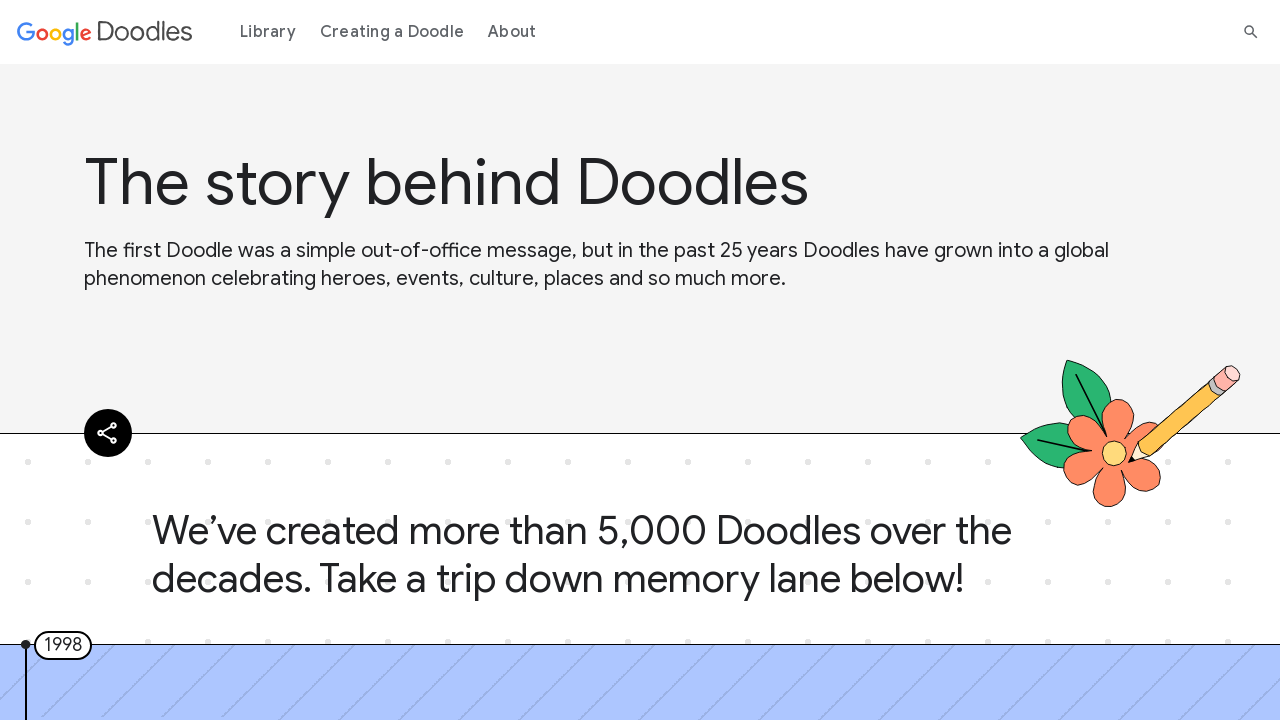

Scrolled element containing '2021' into view
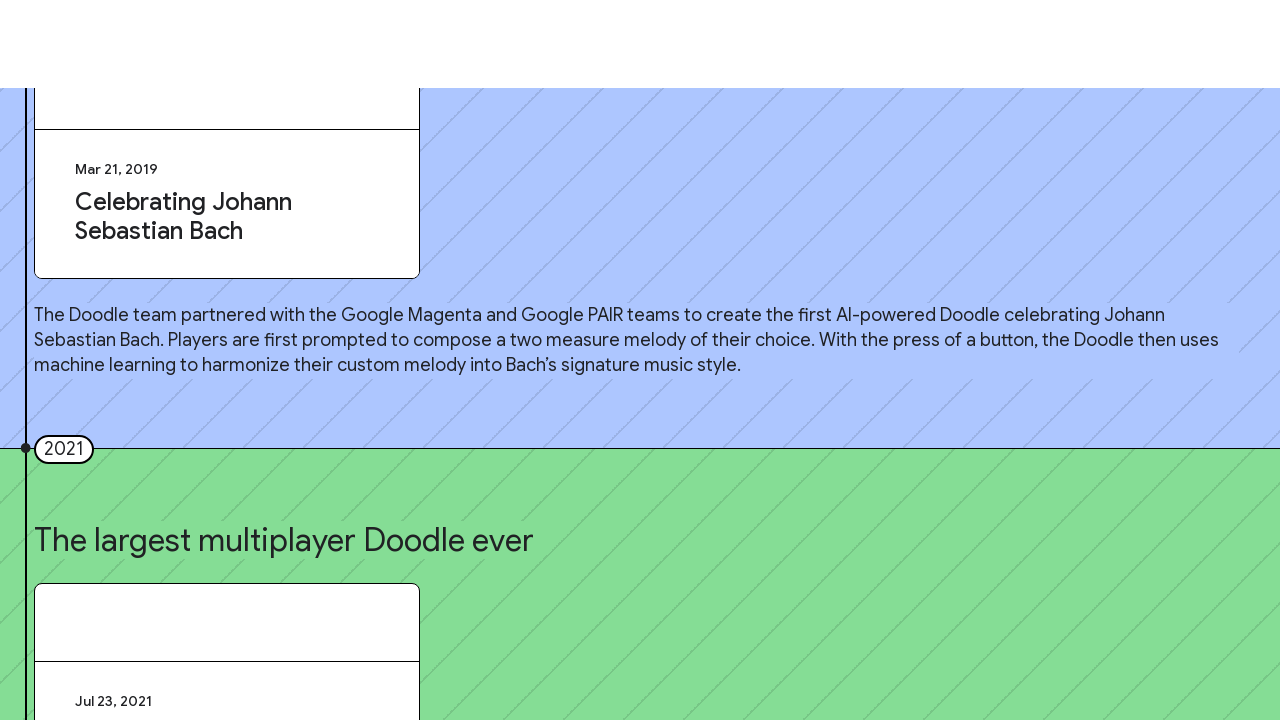

Waited 500ms for scroll animation to complete
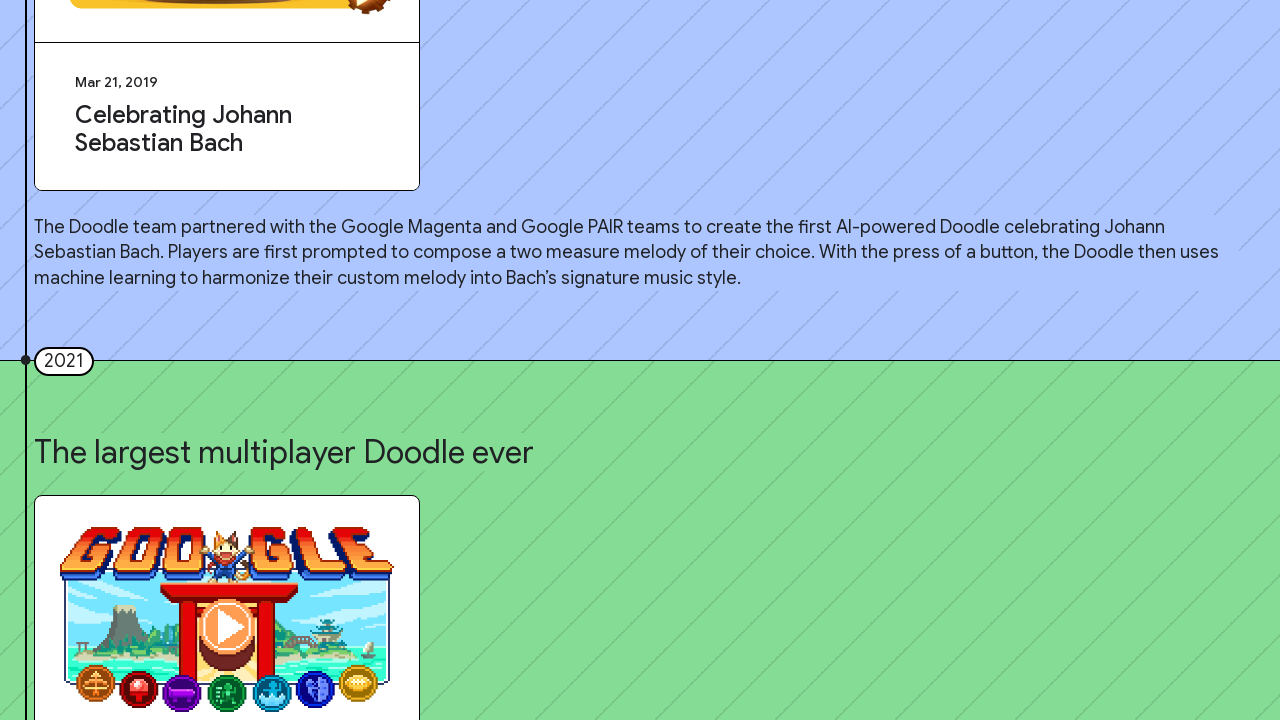

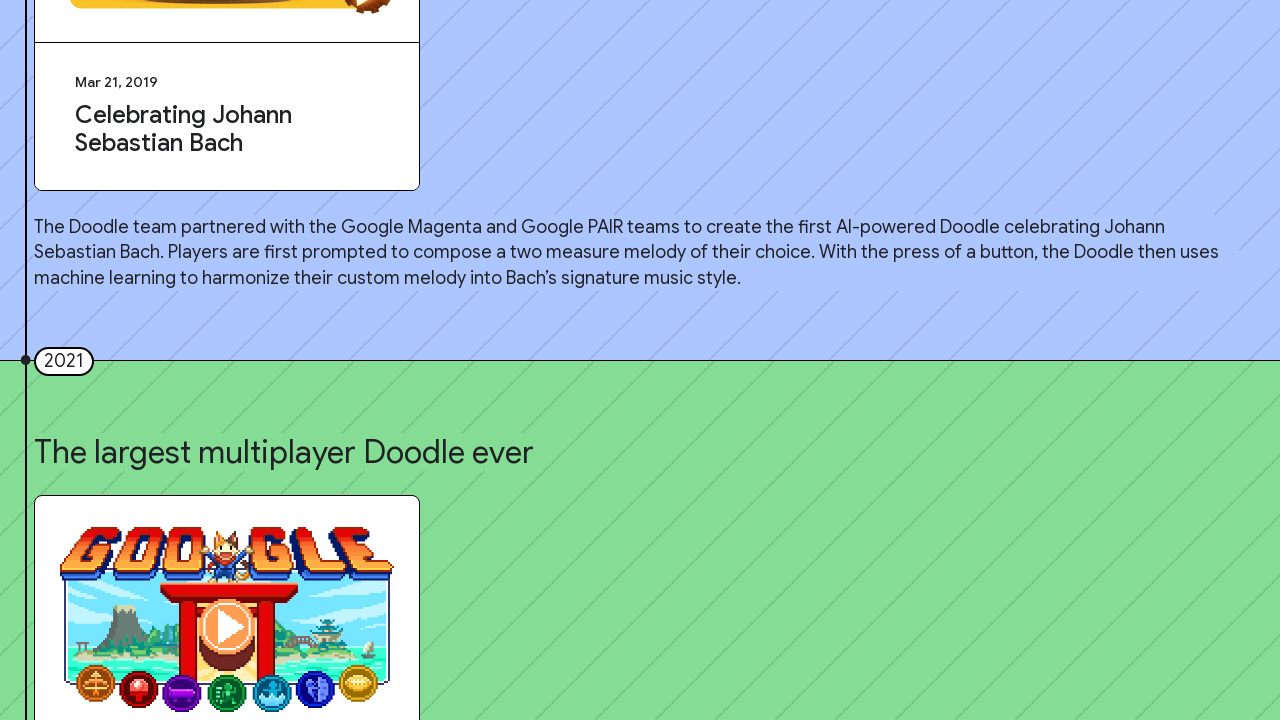